Navigates to TVS Motor website and verifies the current URL matches the expected URL

Starting URL: https://www.tvsmotor.com/

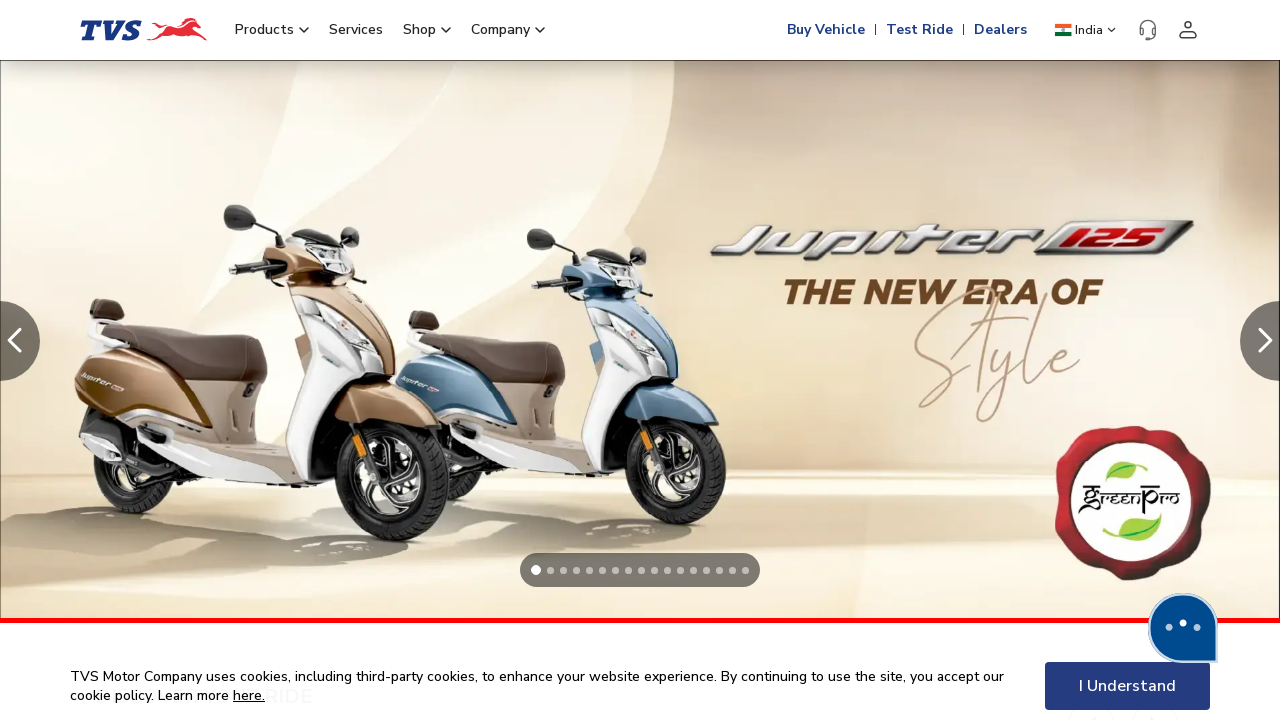

Verified current URL matches TVS Motor website URL
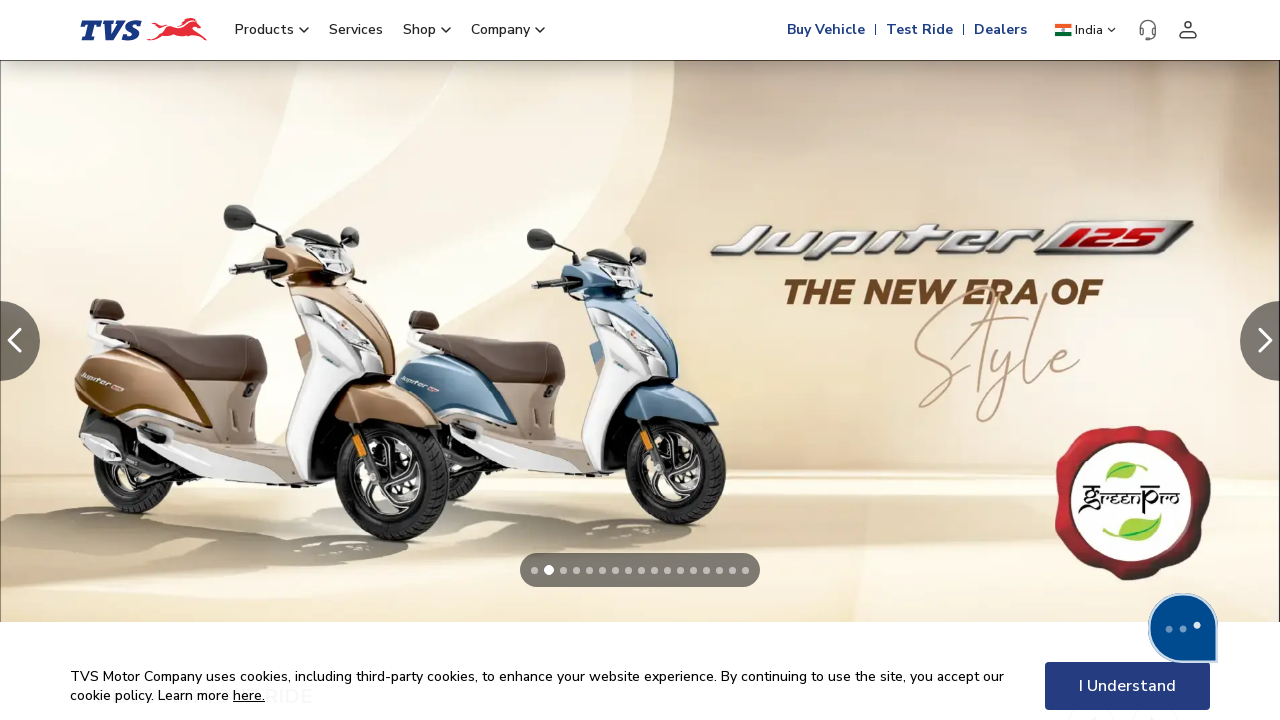

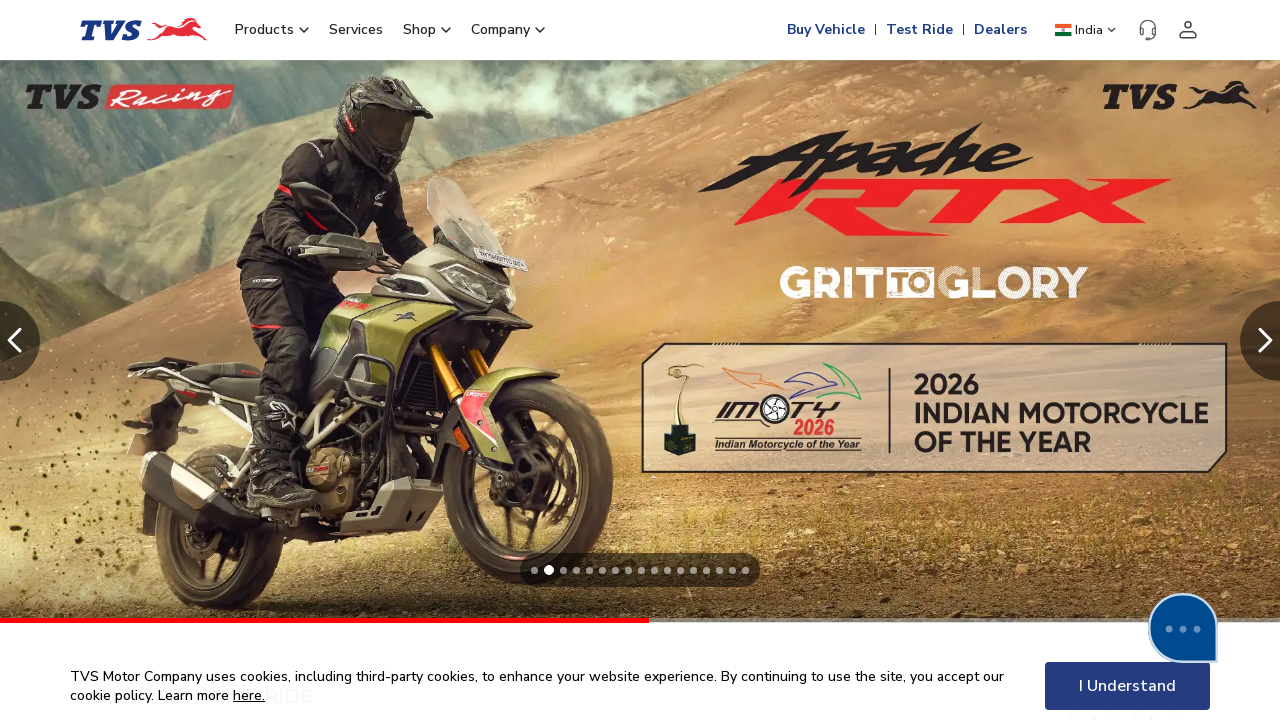